Tests navigation through the menu bar by clicking various menu icons and verifying that corresponding pages and elements are displayed correctly

Starting URL: https://testingbox.pw

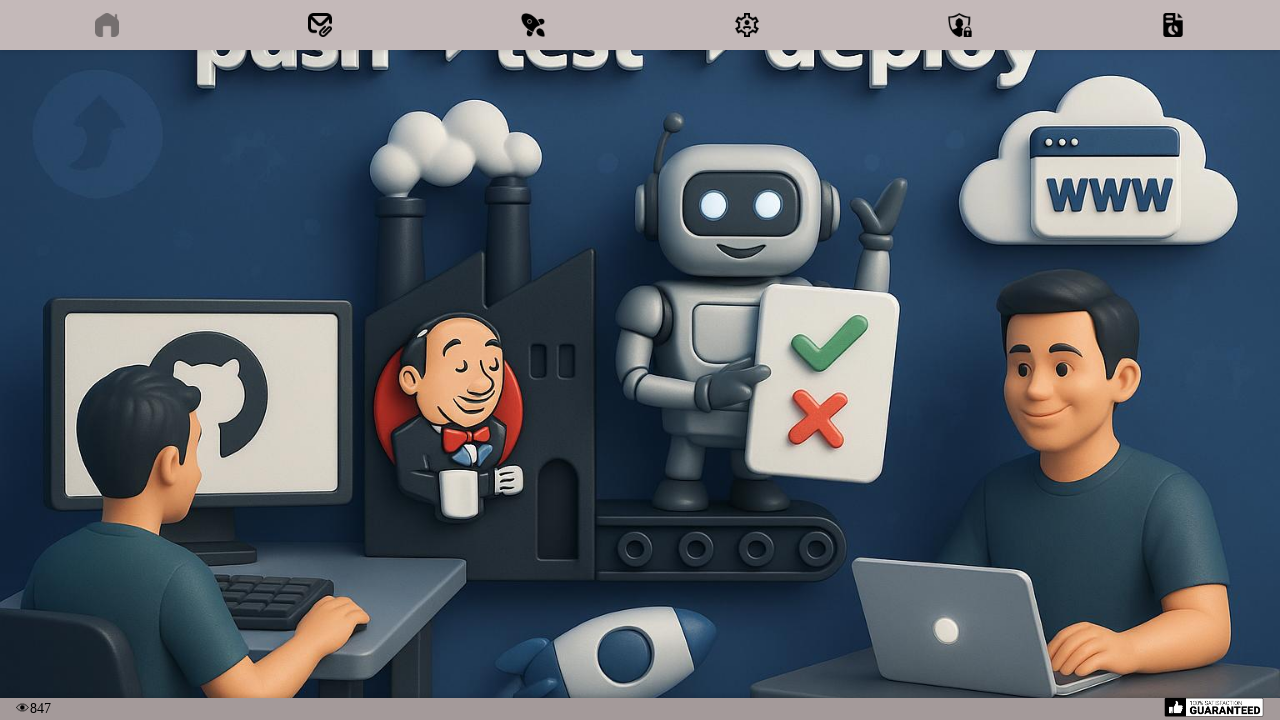

Page loaded successfully
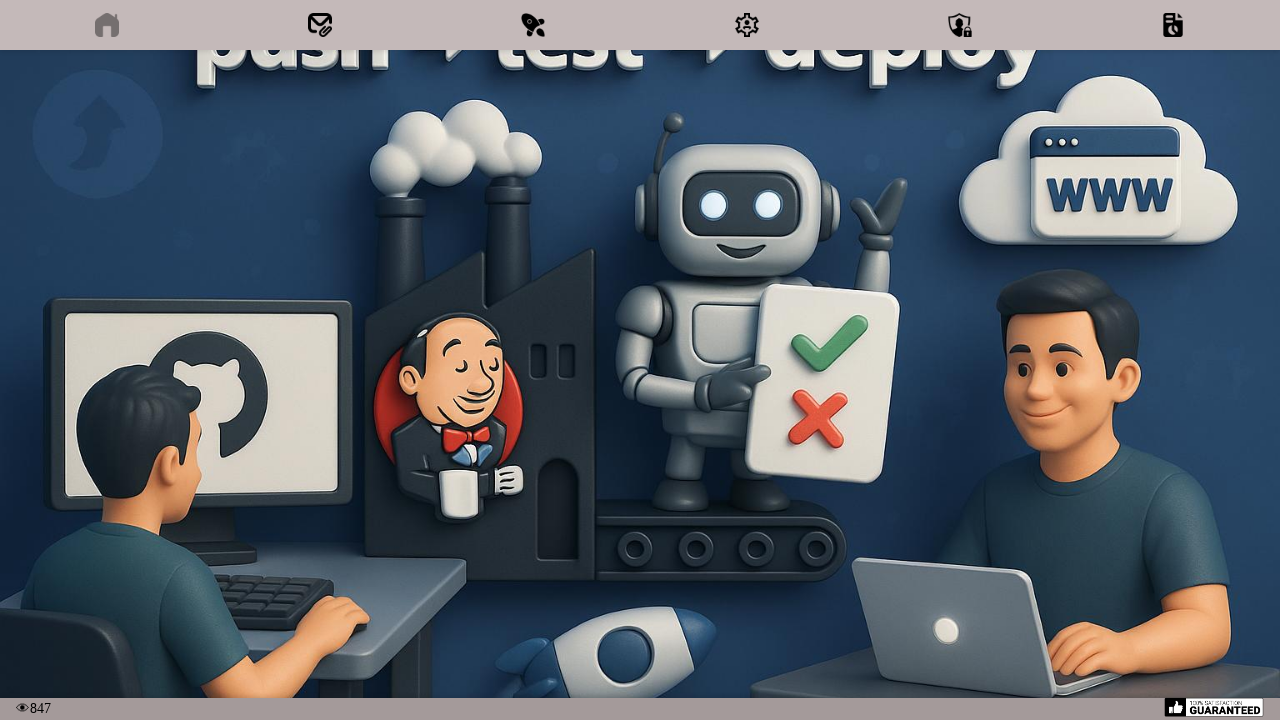

Verified home page title contains 'testing area 51'
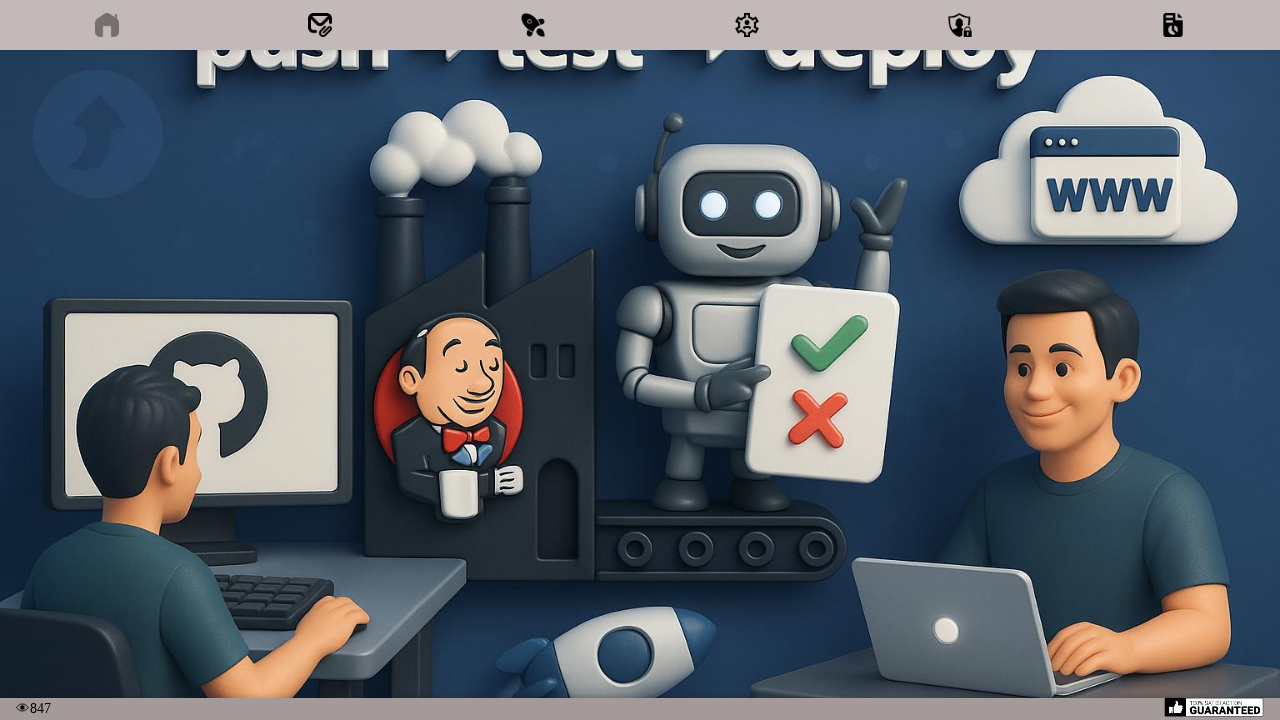

Home icon is visible
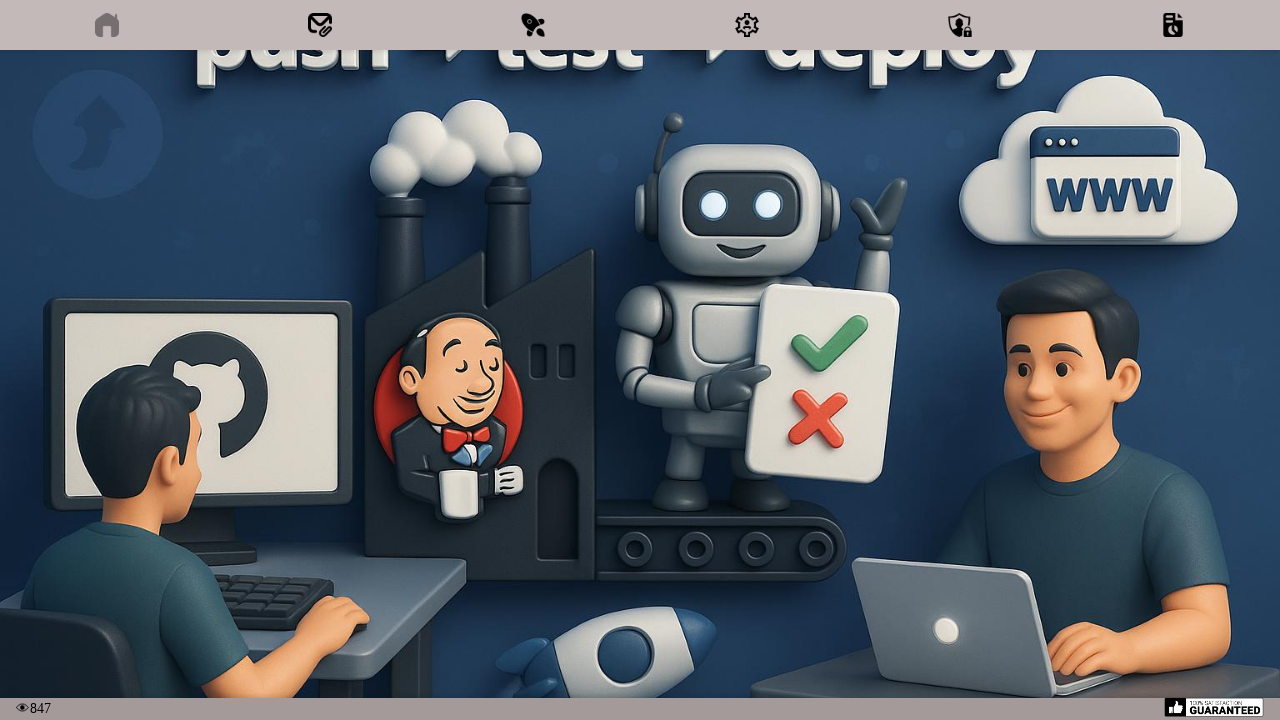

Menu bar icons are visible
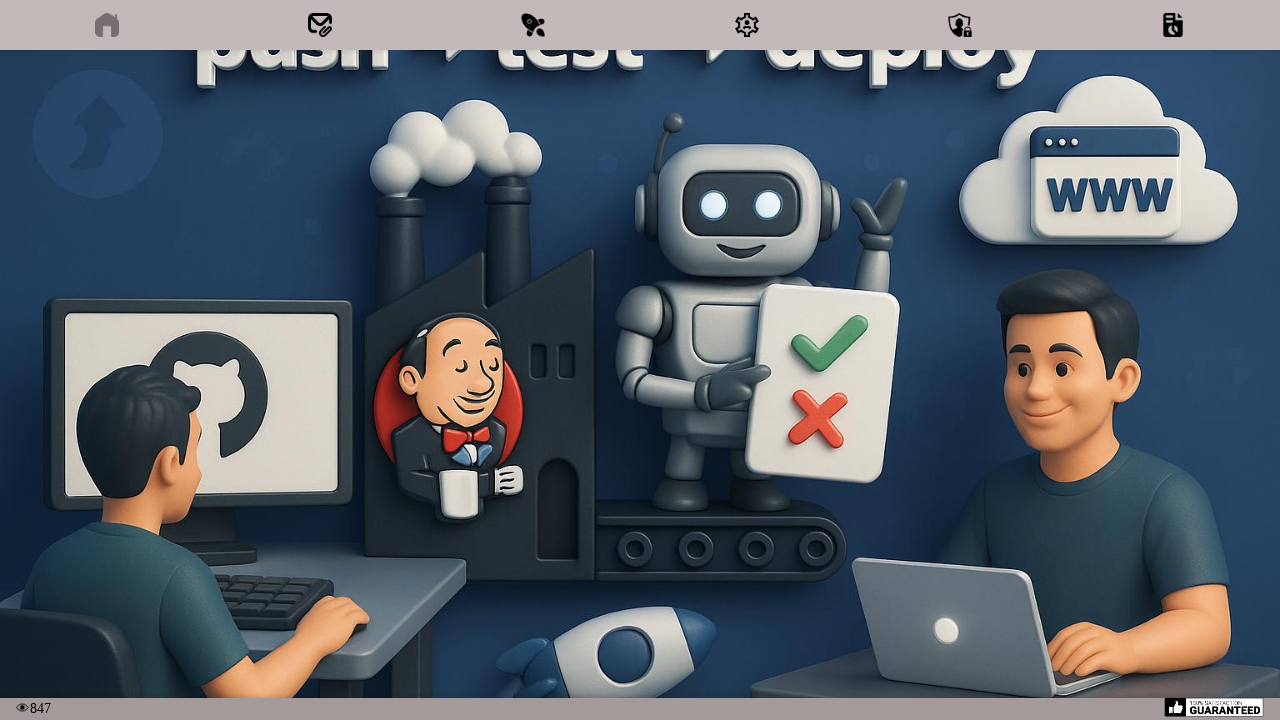

Clicked Contact menu icon at (320, 25) on internal:role=img[name="Contact"i]
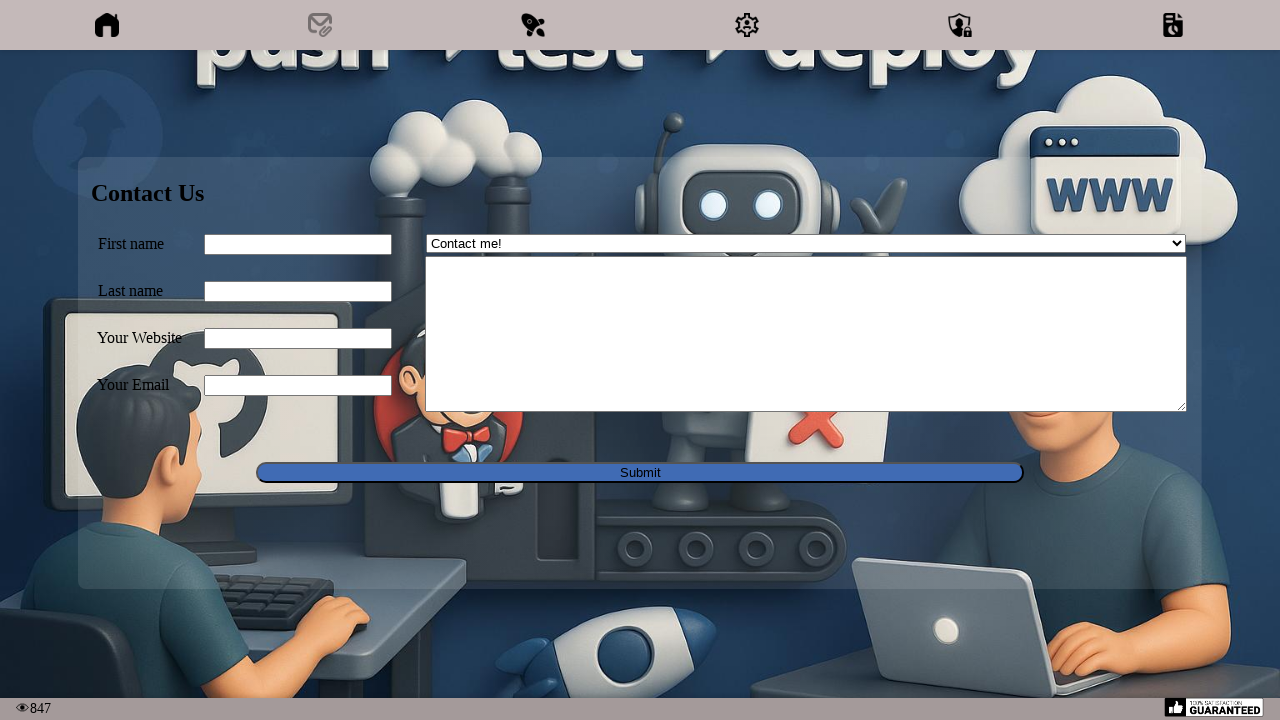

Contact Us page loaded with heading visible
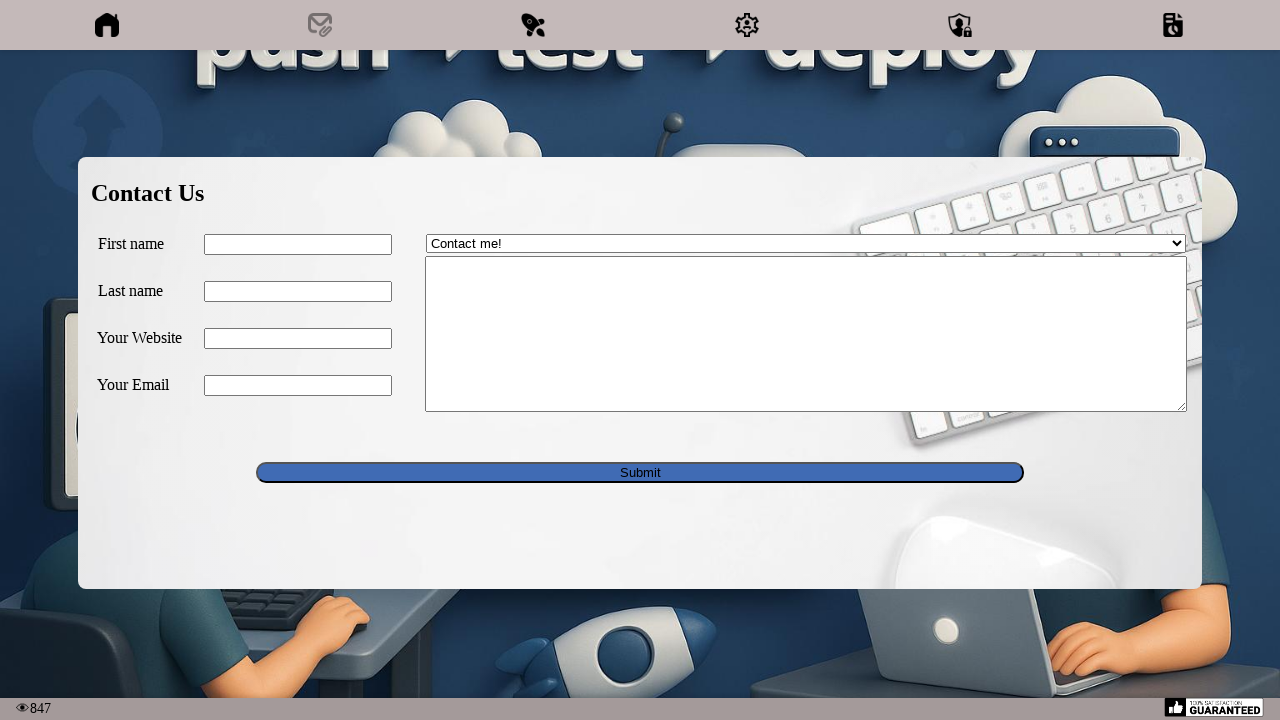

Submit button is visible on Contact Us page
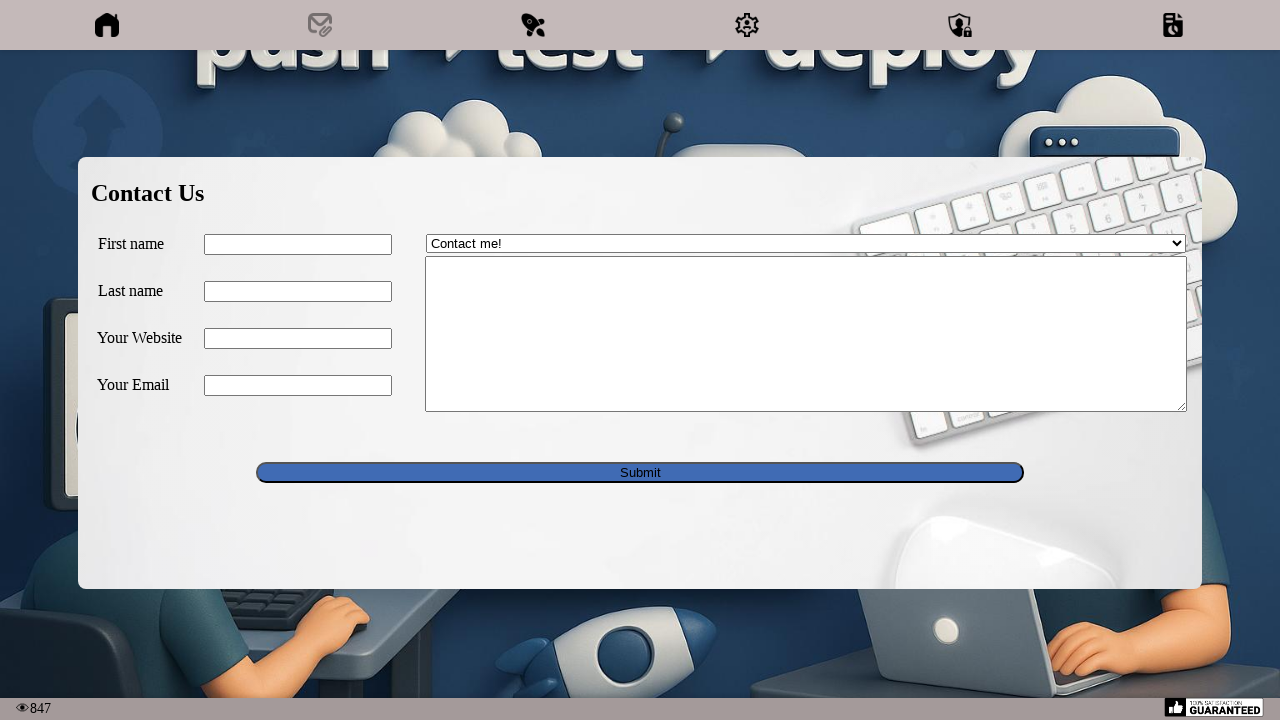

Clicked User-DB menu icon at (747, 25) on internal:role=img[name="User-DB"i]
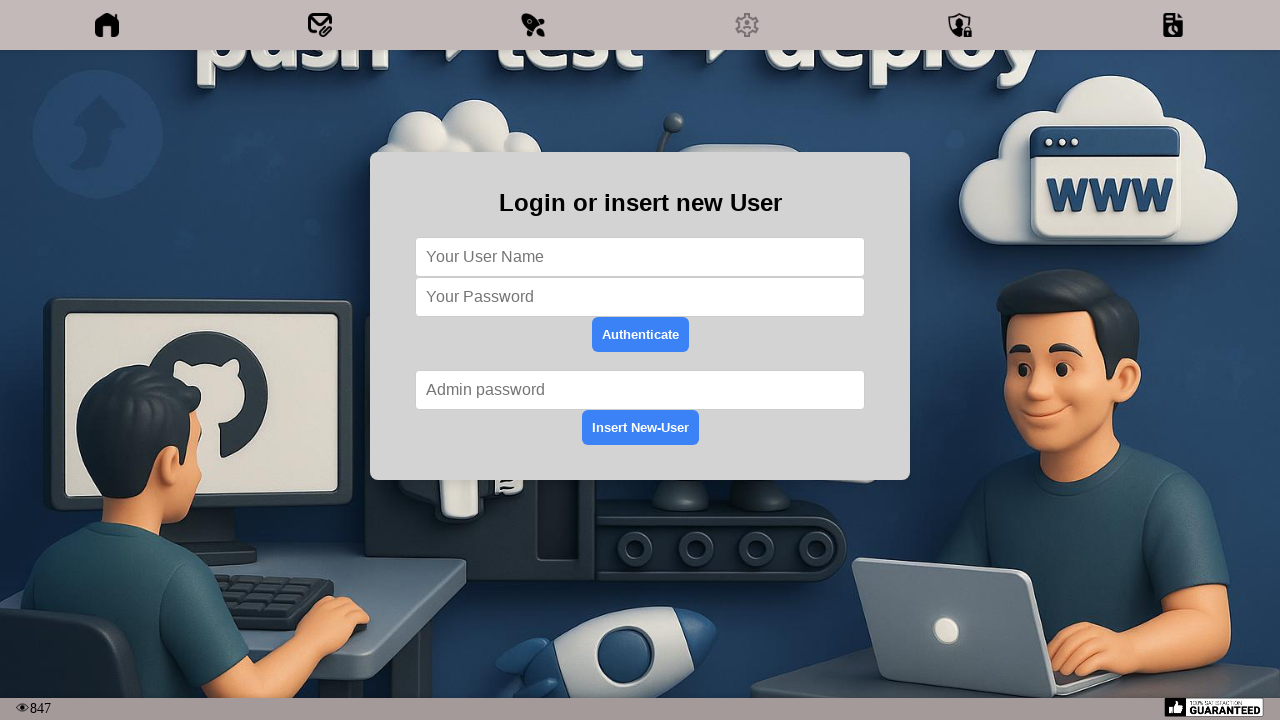

User-DB login page loaded with heading visible
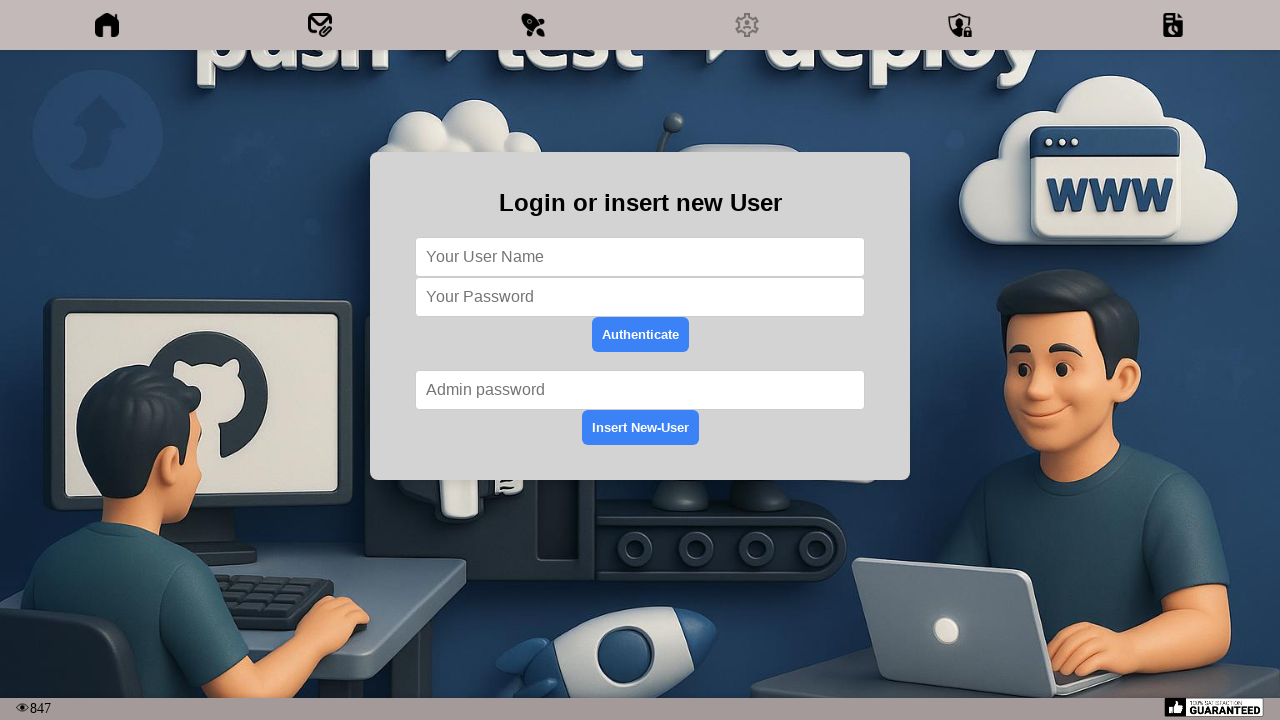

Authenticate button is visible on User-DB page
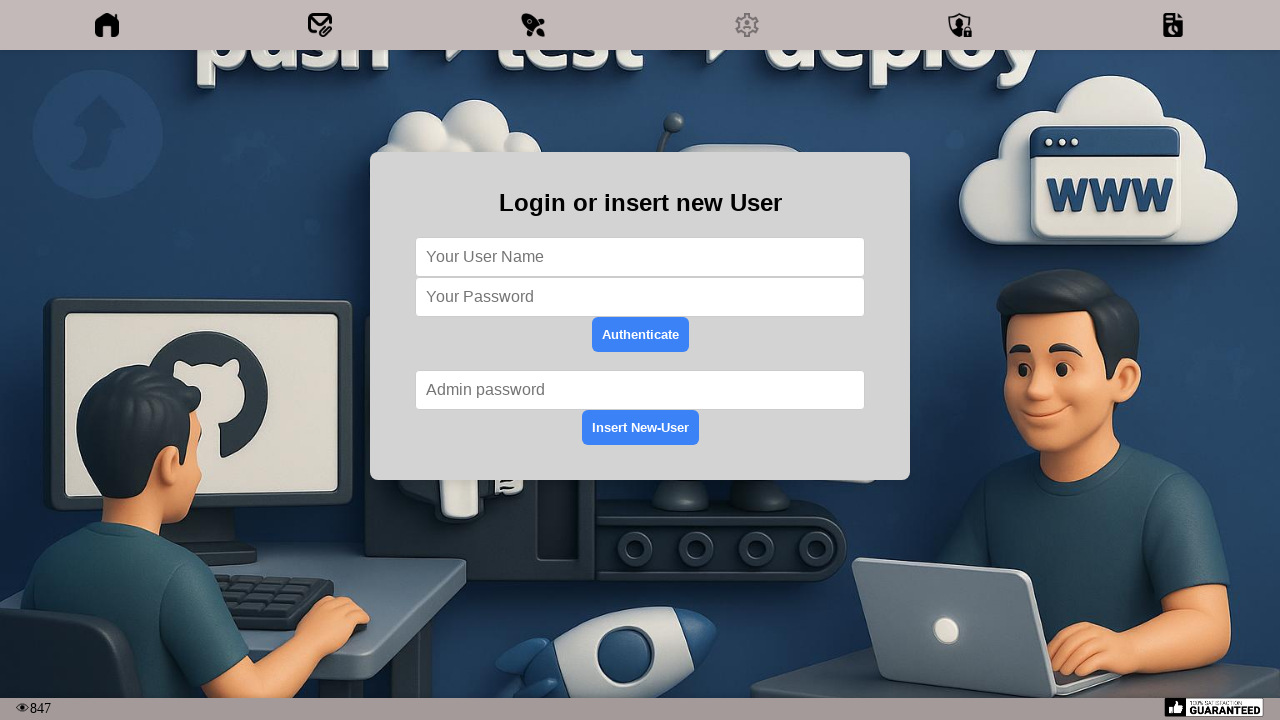

Clicked About Jenkins menu icon at (533, 25) on internal:role=img[name="About Jenkins"i]
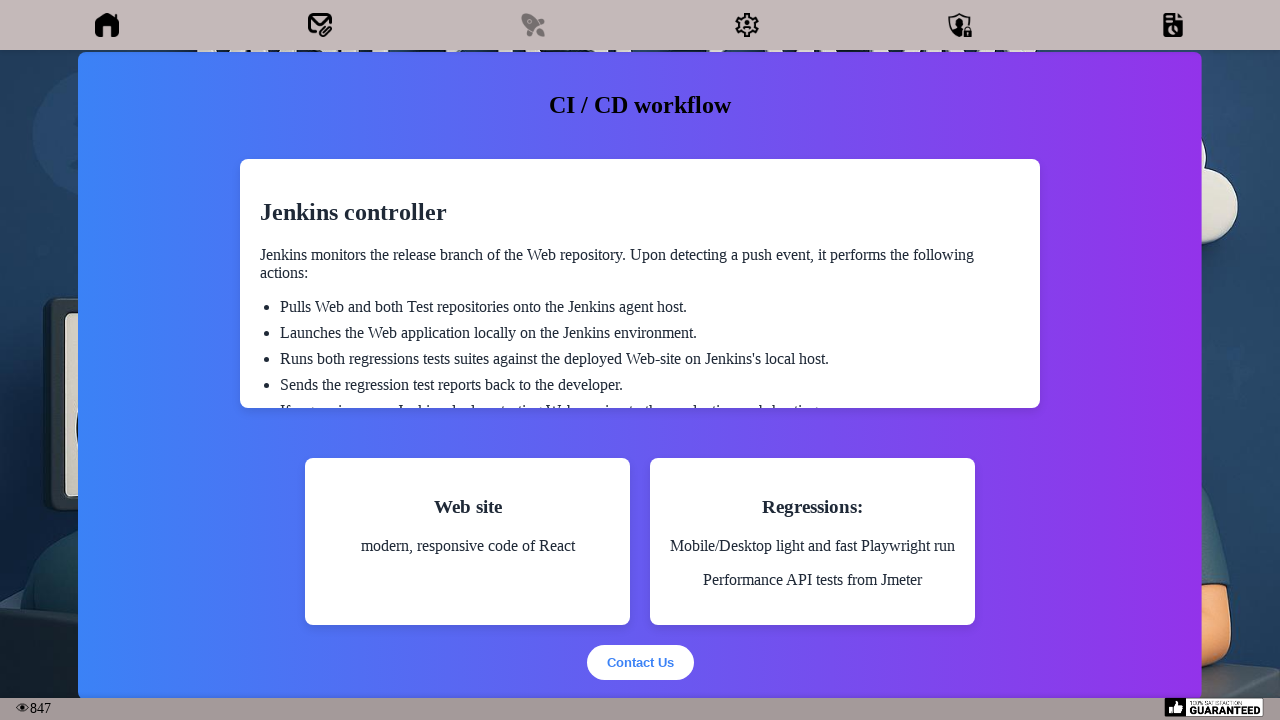

About Jenkins page loaded with 'Jenkins controller' heading visible
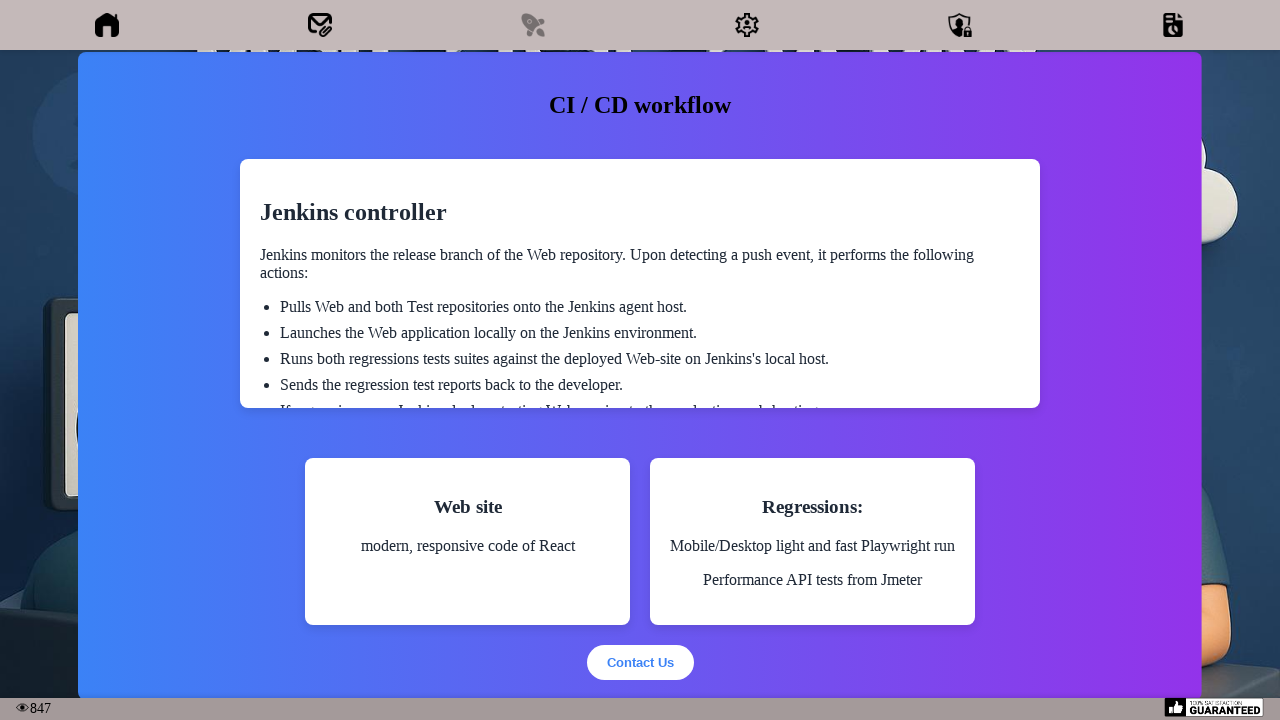

Web site heading is visible on About Jenkins page
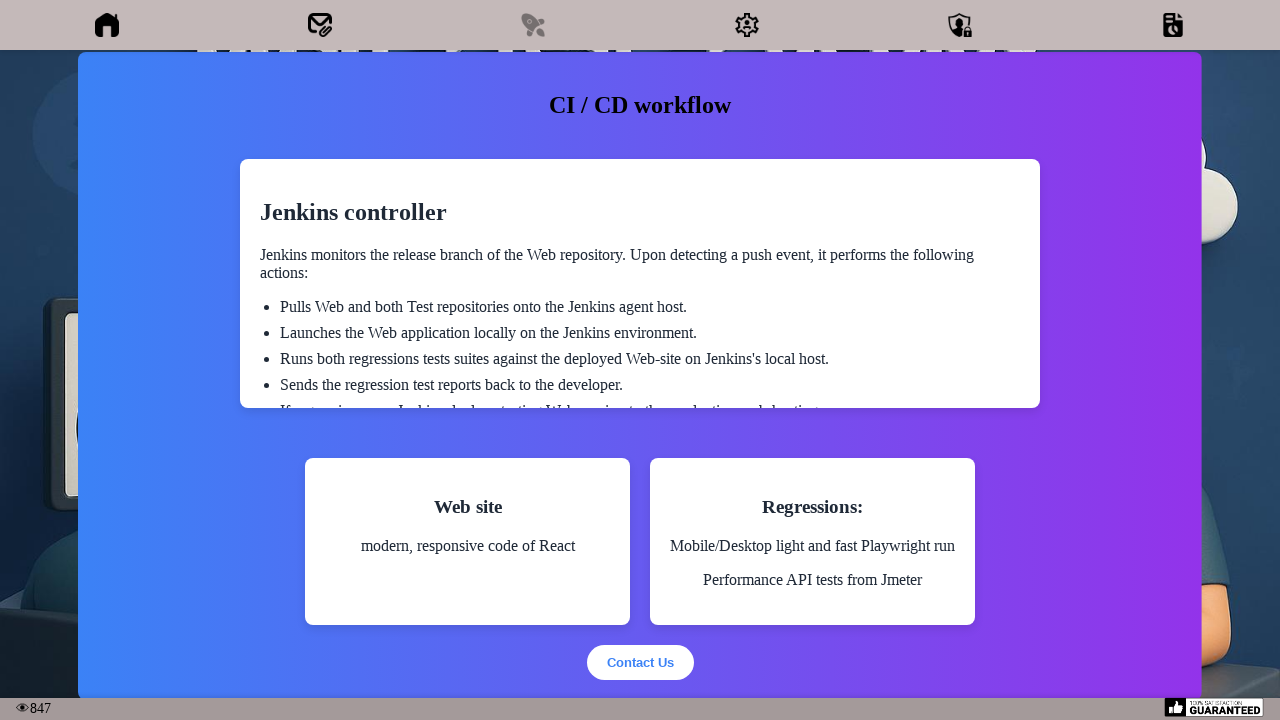

Regression heading is visible on About Jenkins page
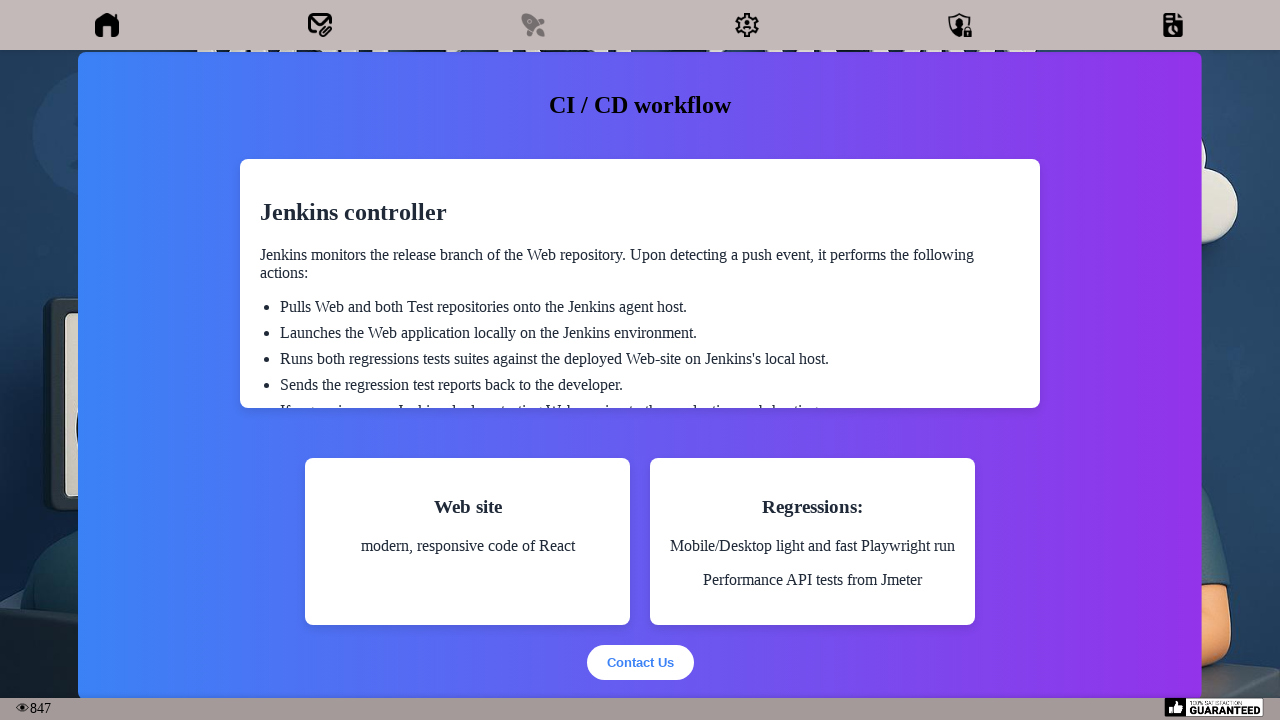

Contact Us button is visible on About Jenkins page
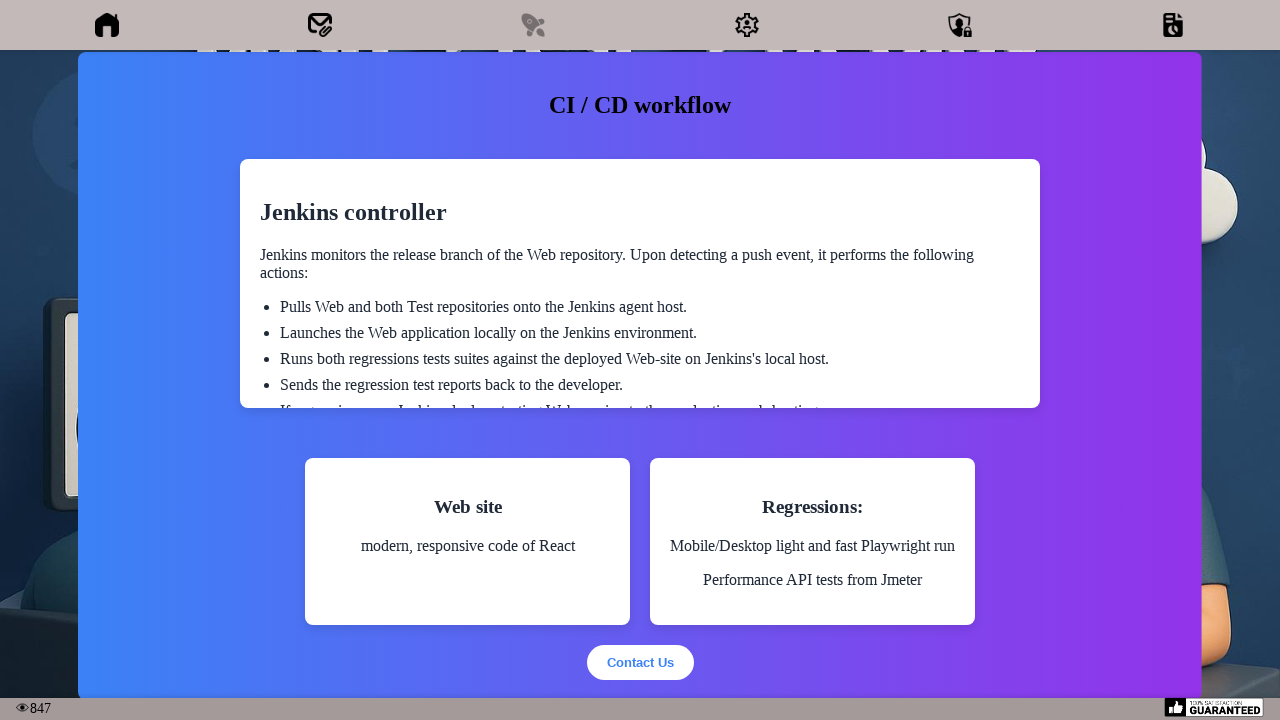

Clicked Contact Us button from About Jenkins page at (640, 662) on internal:role=button[name="Contact Us"i]
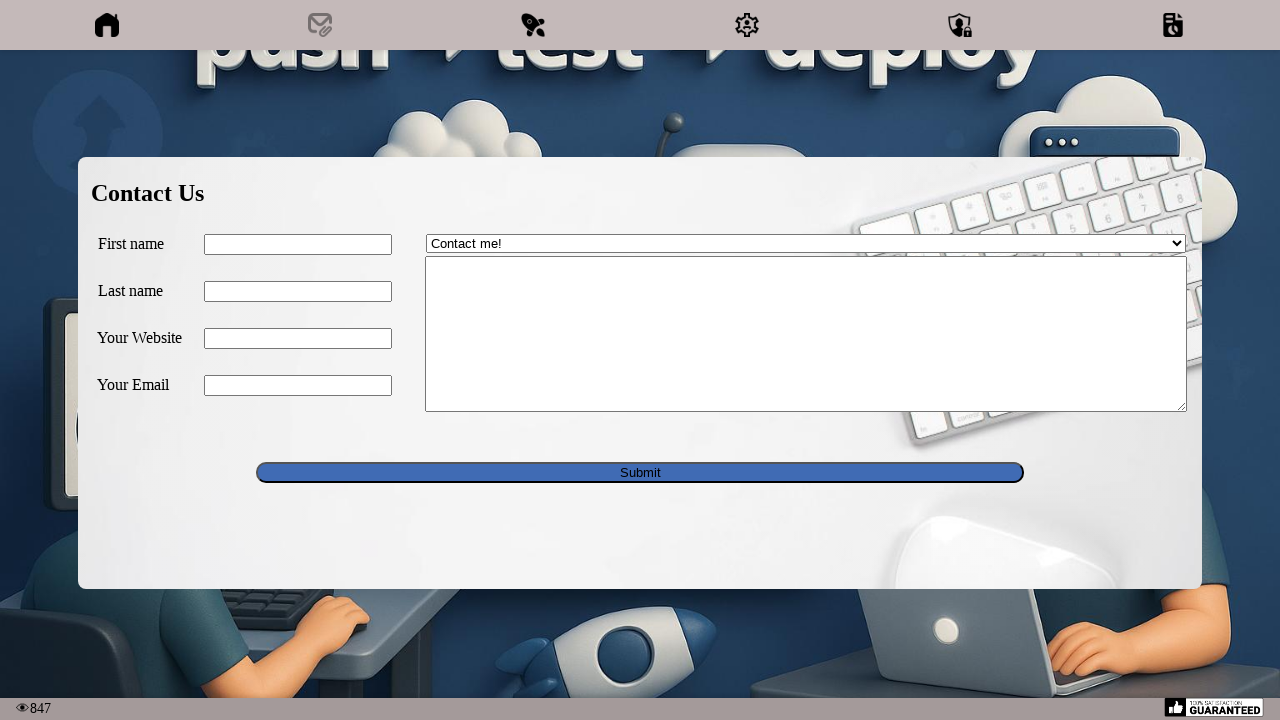

Navigated to Contact Us page with heading visible
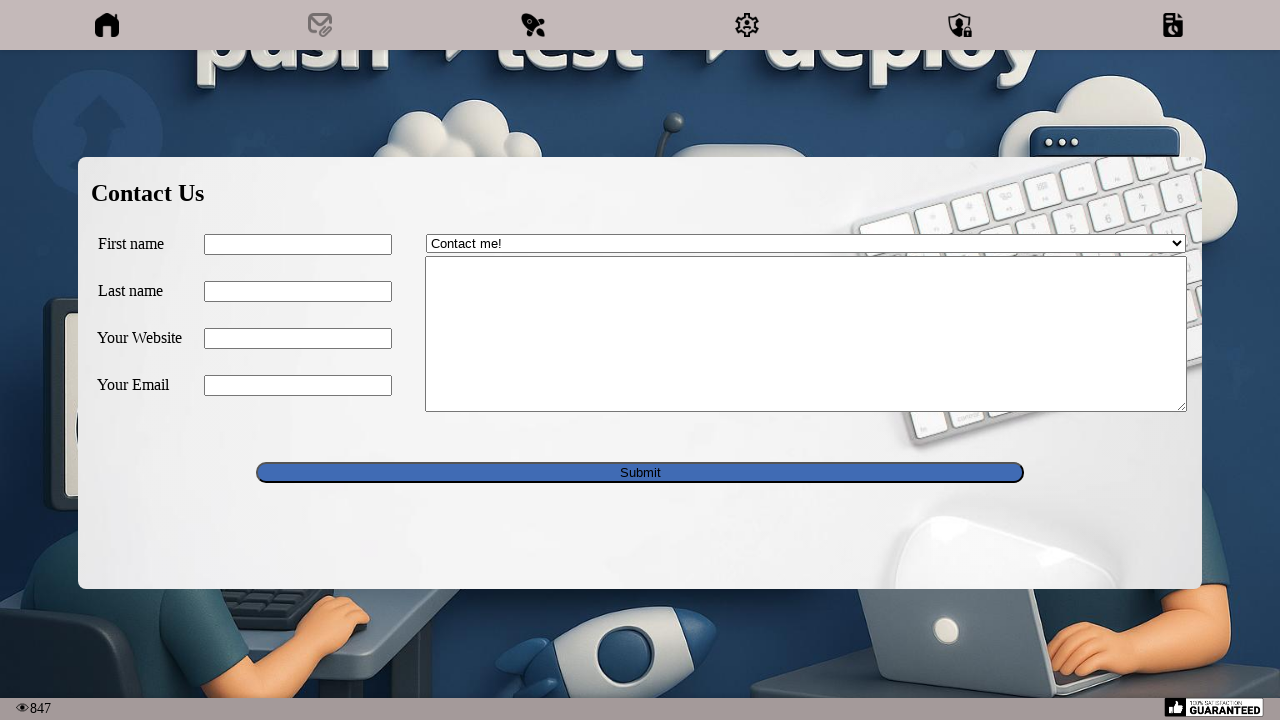

Submit button is visible on Contact Us page after navigation
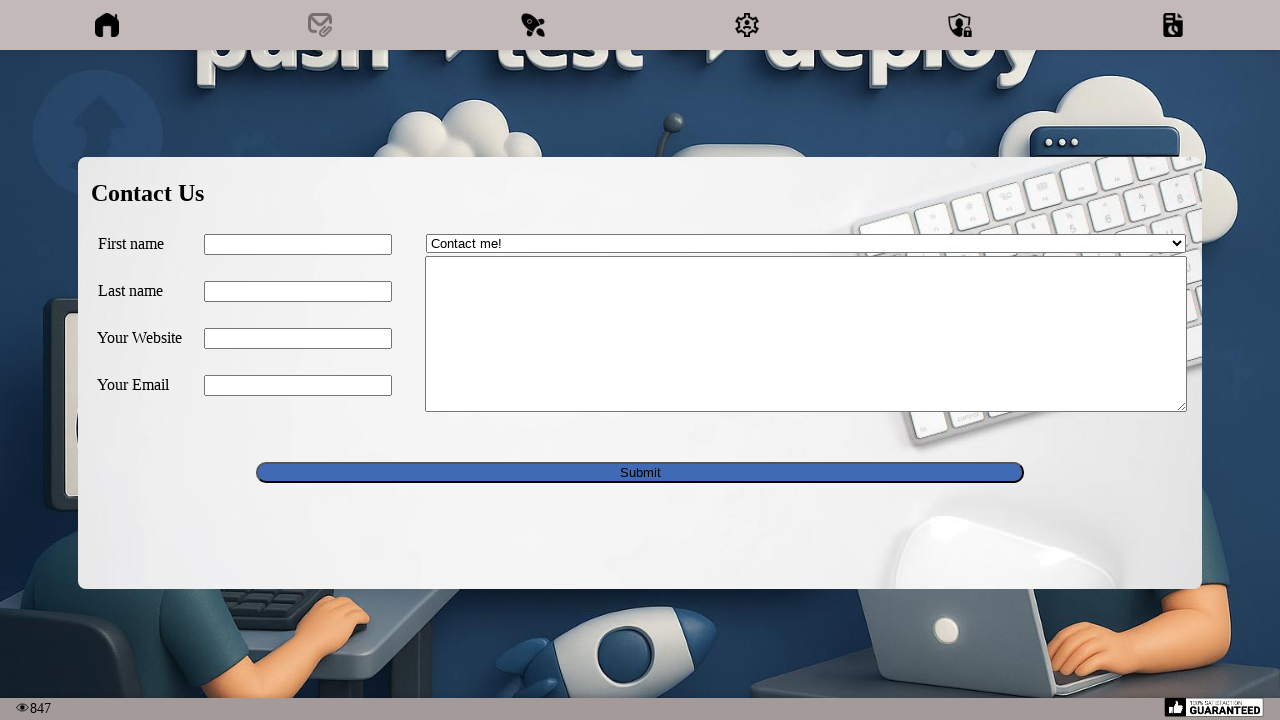

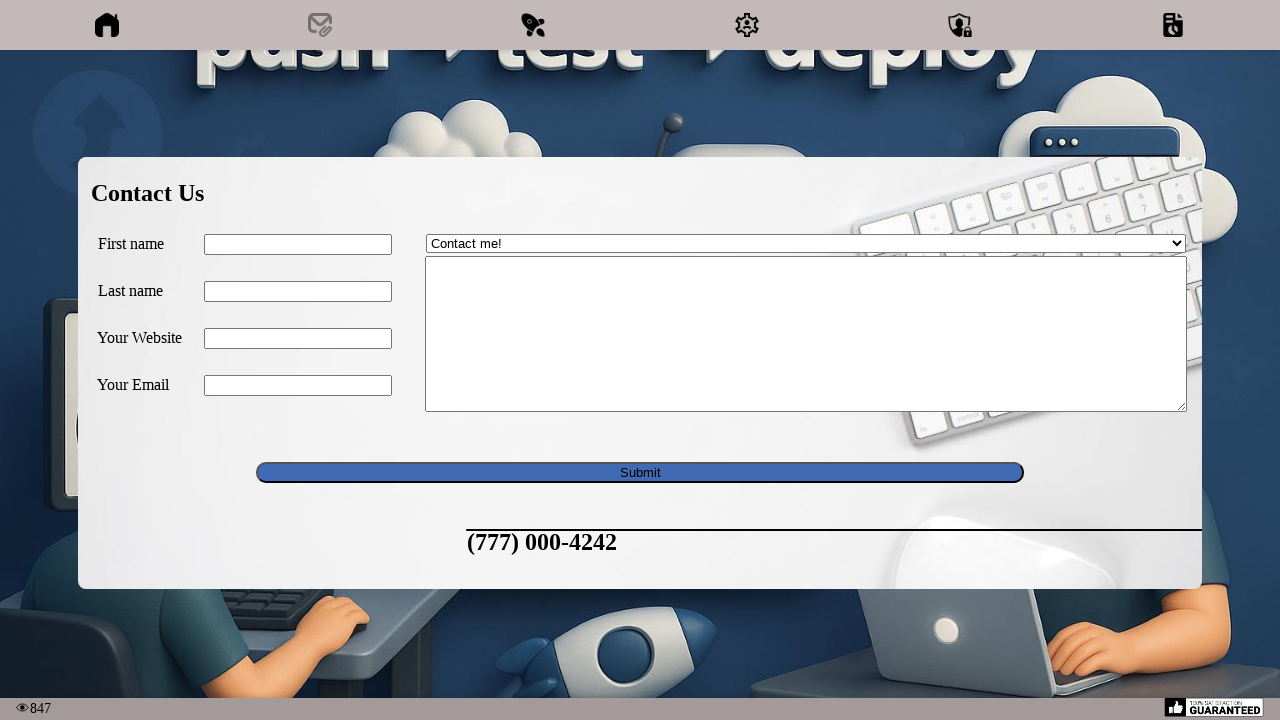